Navigates to Tech With Tim website and verifies the page loads by checking the title

Starting URL: https://www.techwithtim.net/

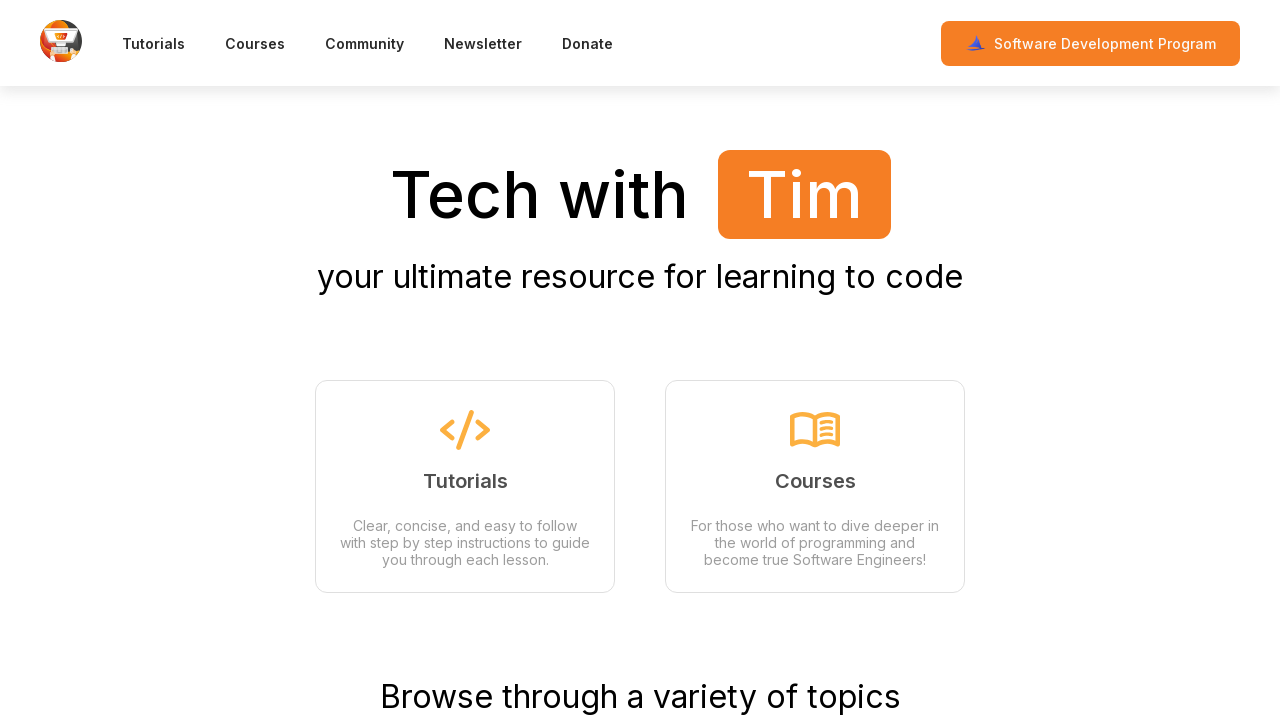

Waited for page to reach domcontentloaded state
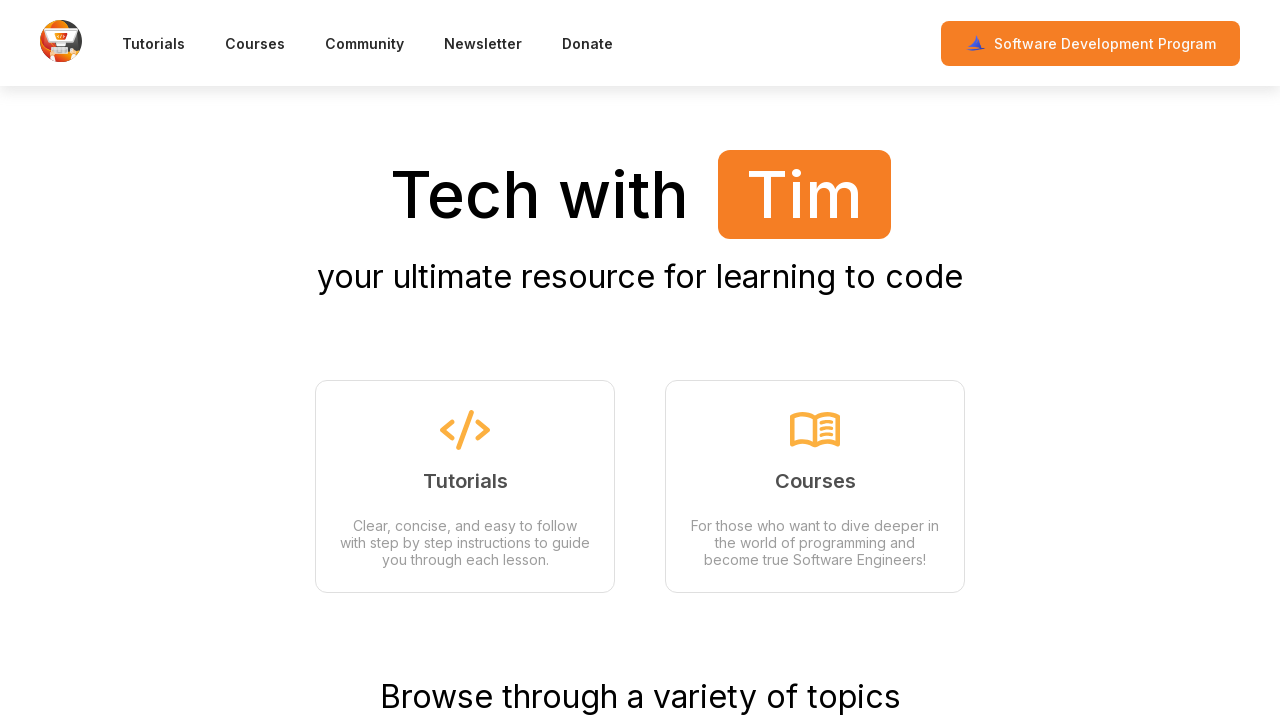

Retrieved page title: 'Tech with Tim | Your ultimate resource for learning to code'
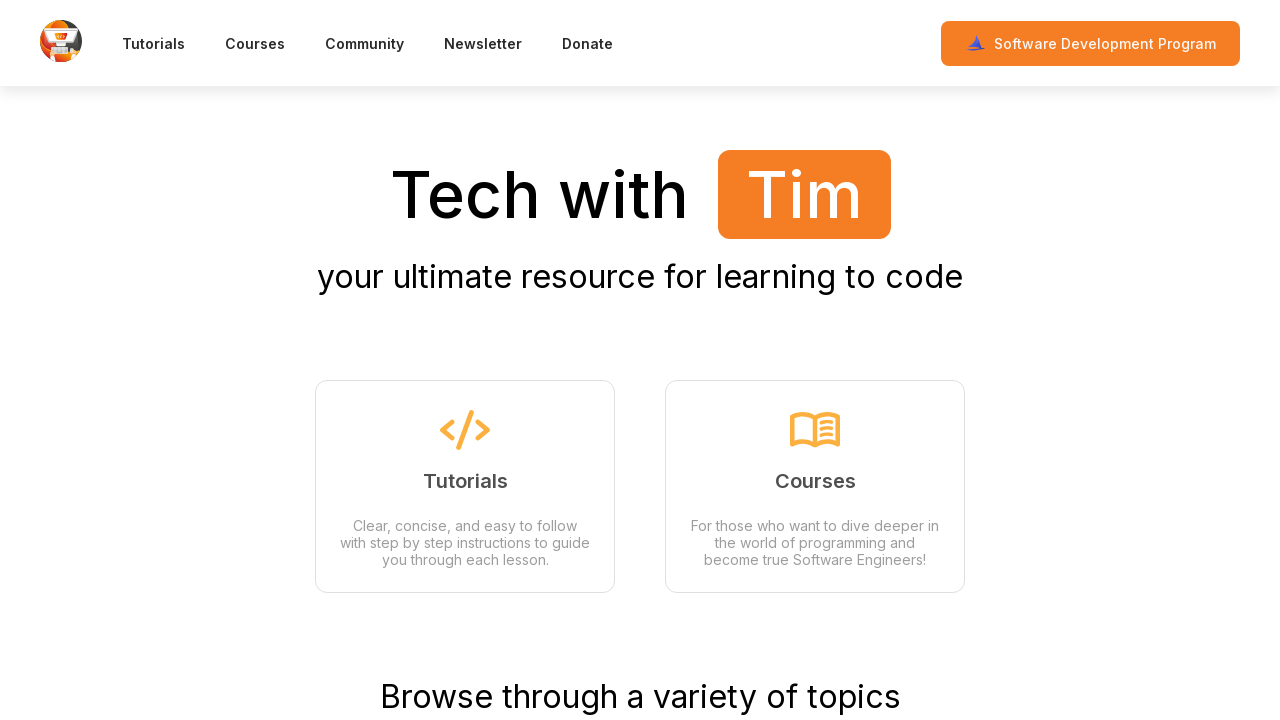

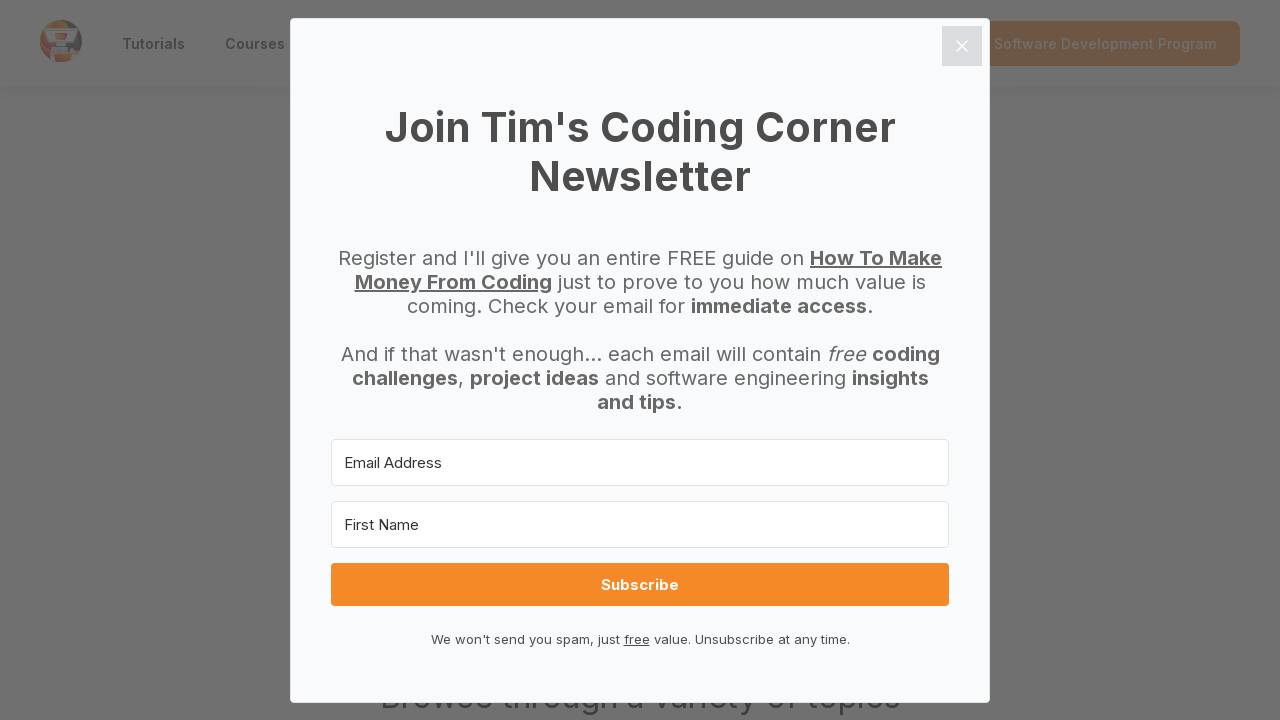